Navigates to the Selenide GitHub repository wiki section and verifies the Soft assertions documentation page content

Starting URL: https://github.com/selenide/selenide

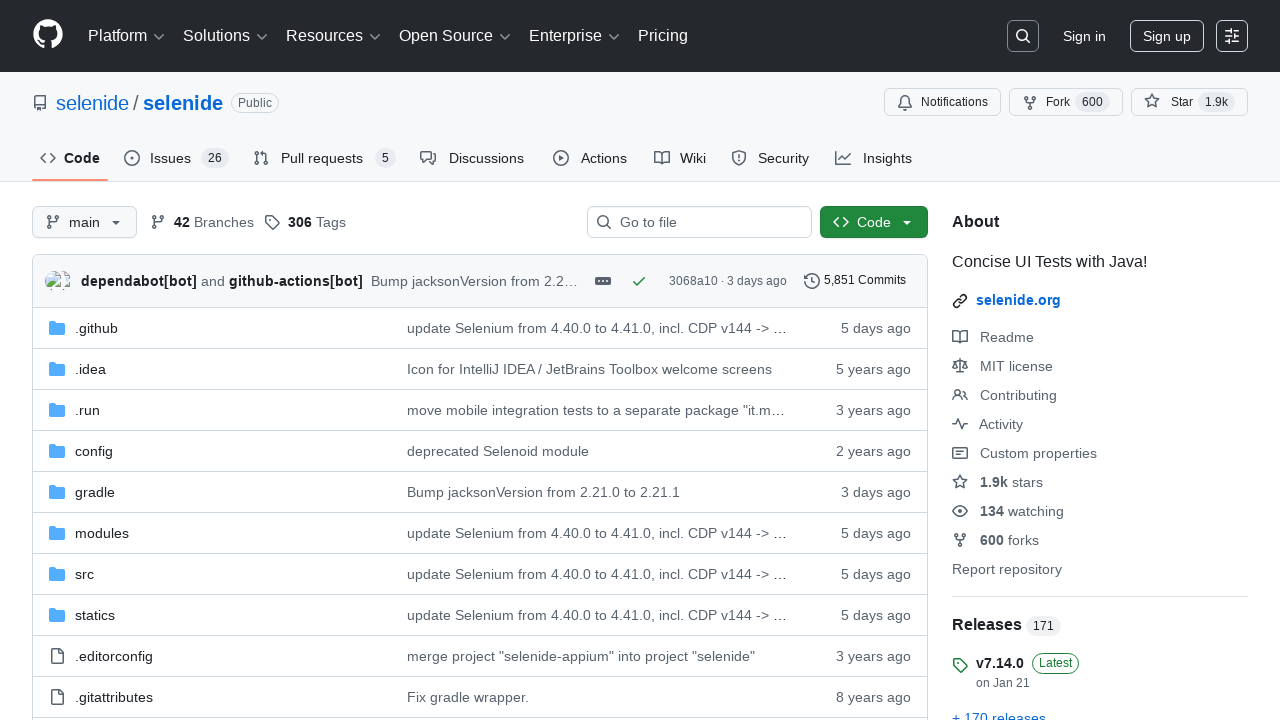

Clicked on the wiki tab at (680, 158) on #wiki-tab
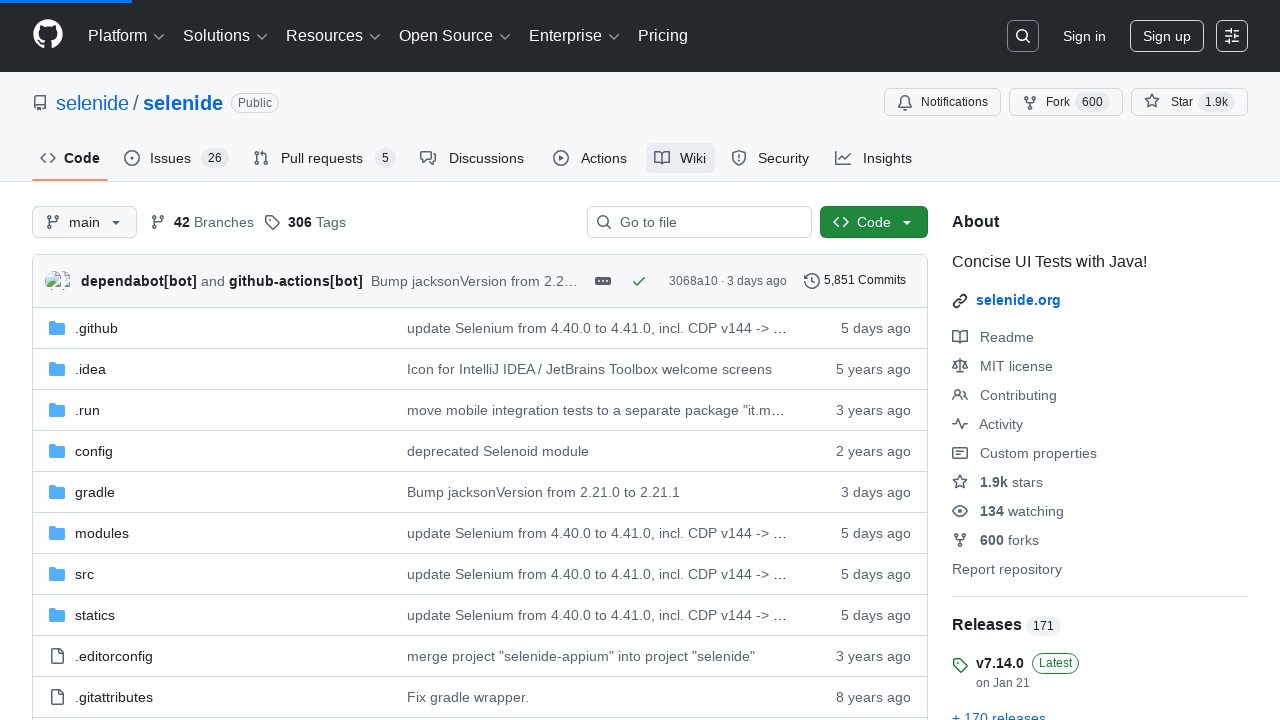

Wiki body section loaded
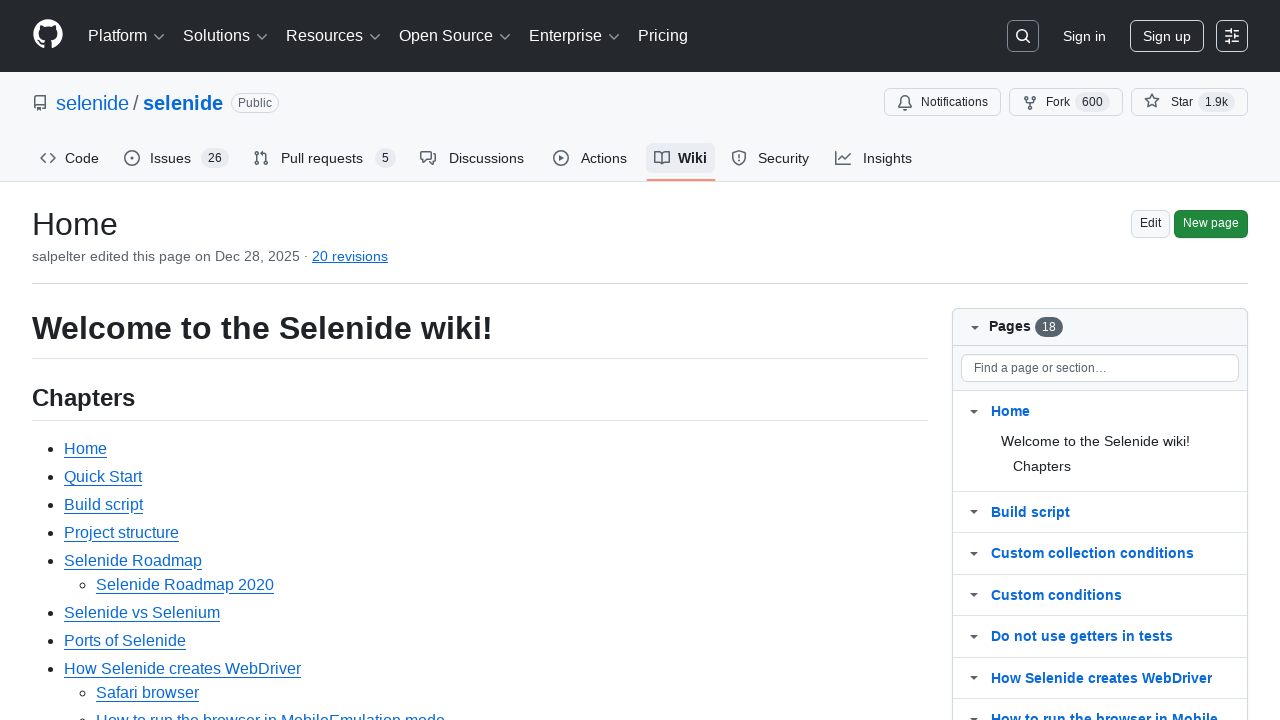

Verified 'Soft assertions' text is present in wiki body
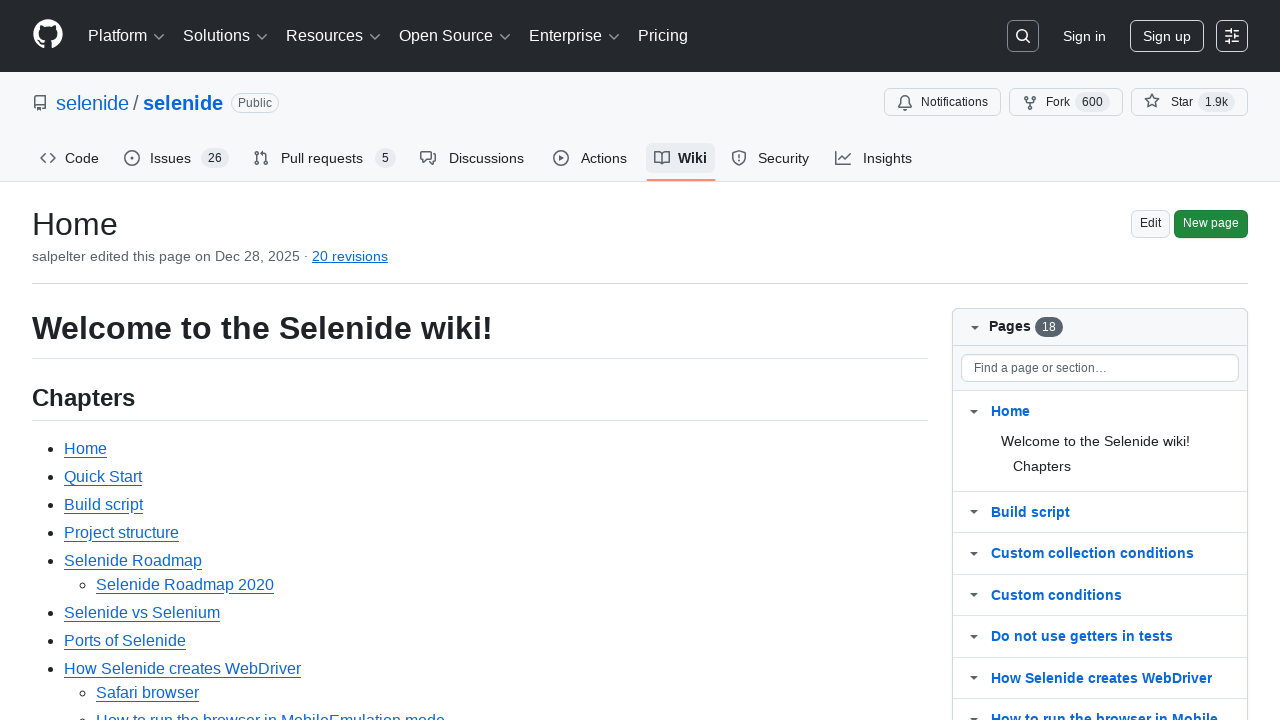

Clicked on 'Soft assertions' link in markdown body at (116, 360) on .markdown-body >> internal:text="Soft assertions"i
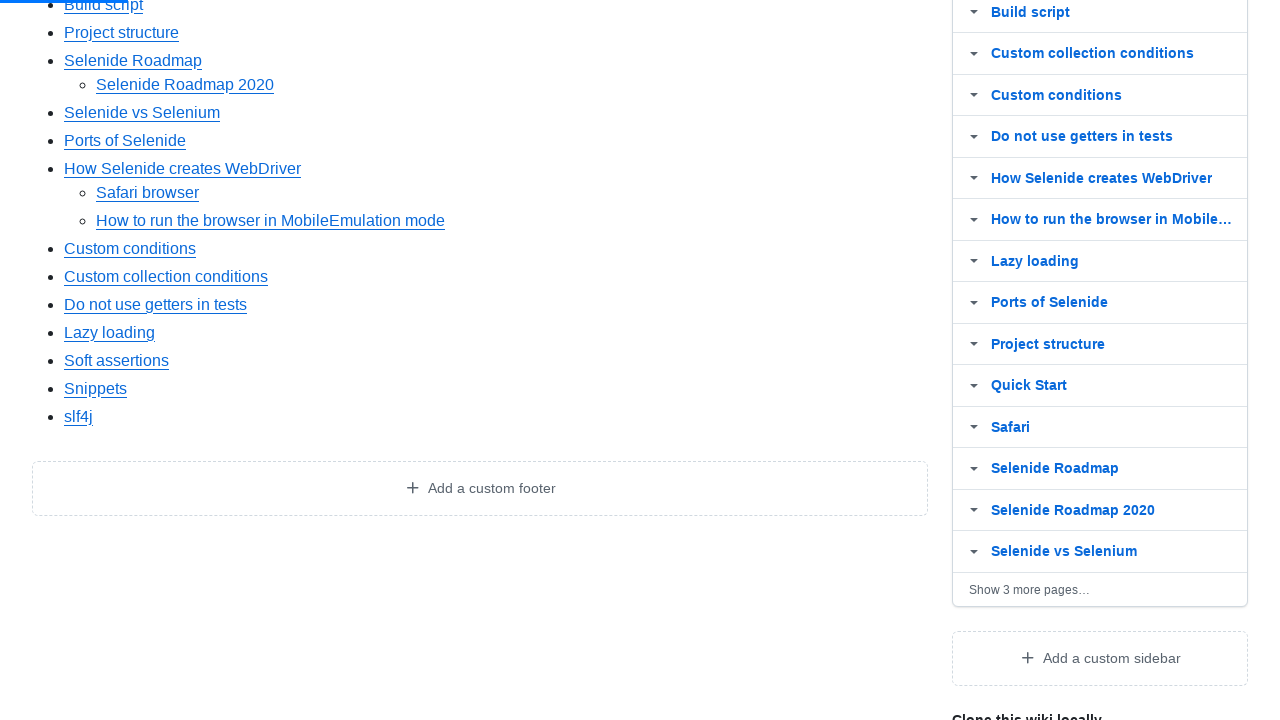

Soft assertions documentation page loaded
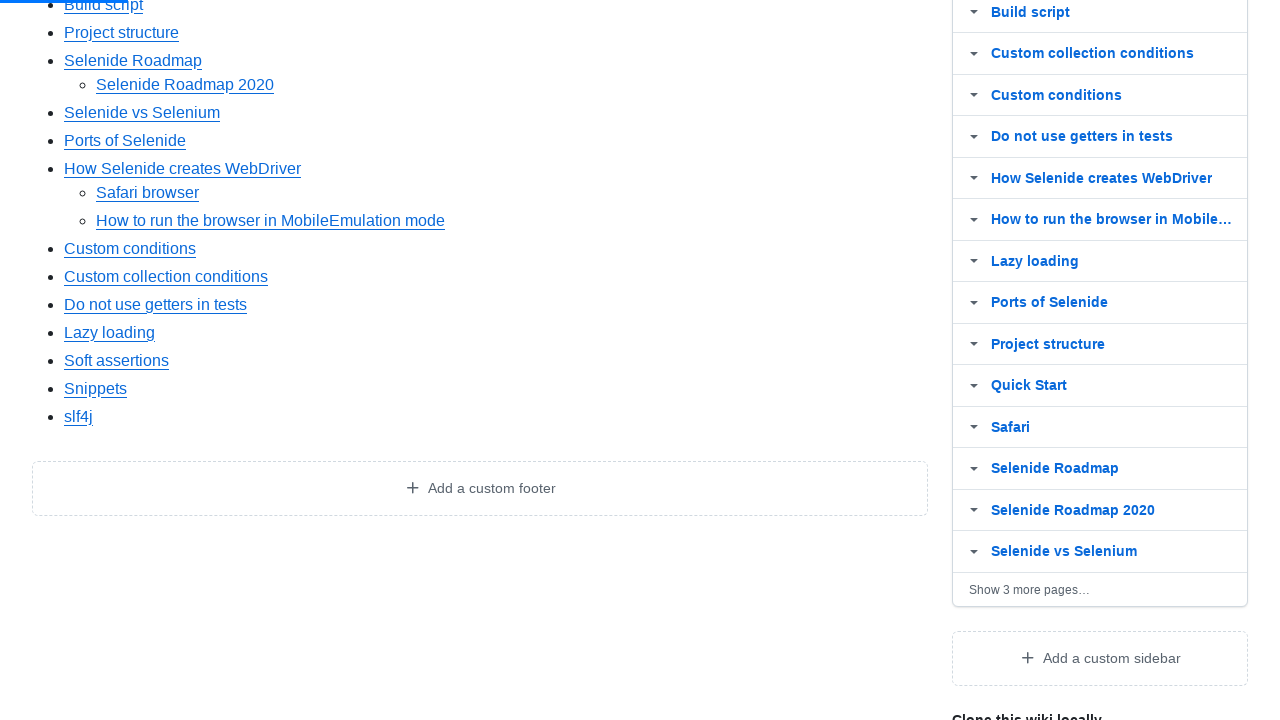

Verified expected Java code example is present in documentation
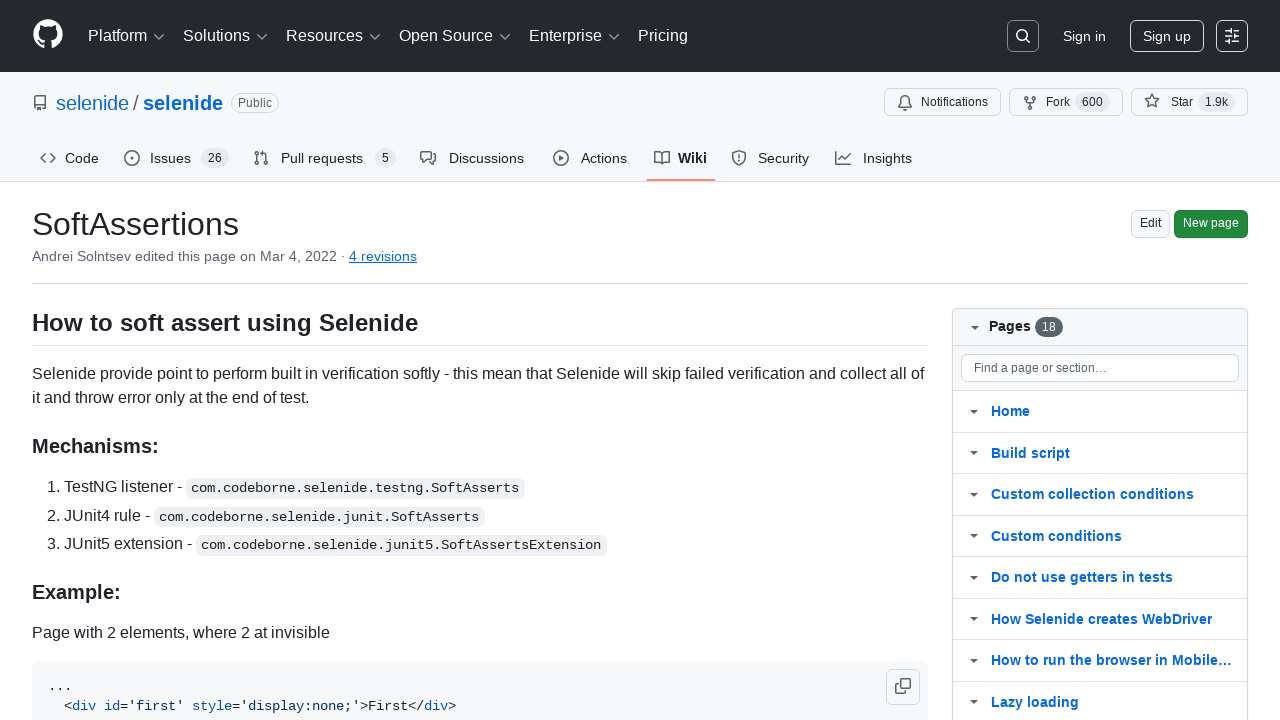

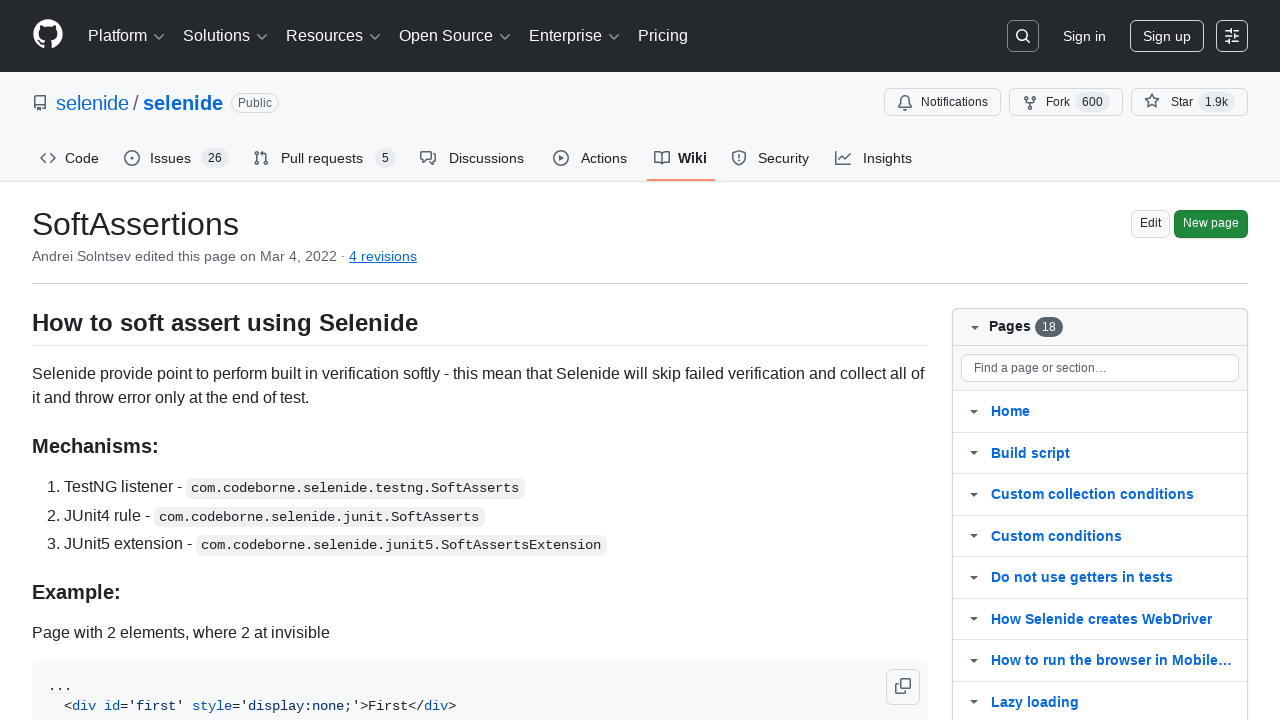